Tests the search functionality on AJIO e-commerce site by searching for "Watches" and then applying a "Men" gender filter from the search results.

Starting URL: https://www.ajio.com/

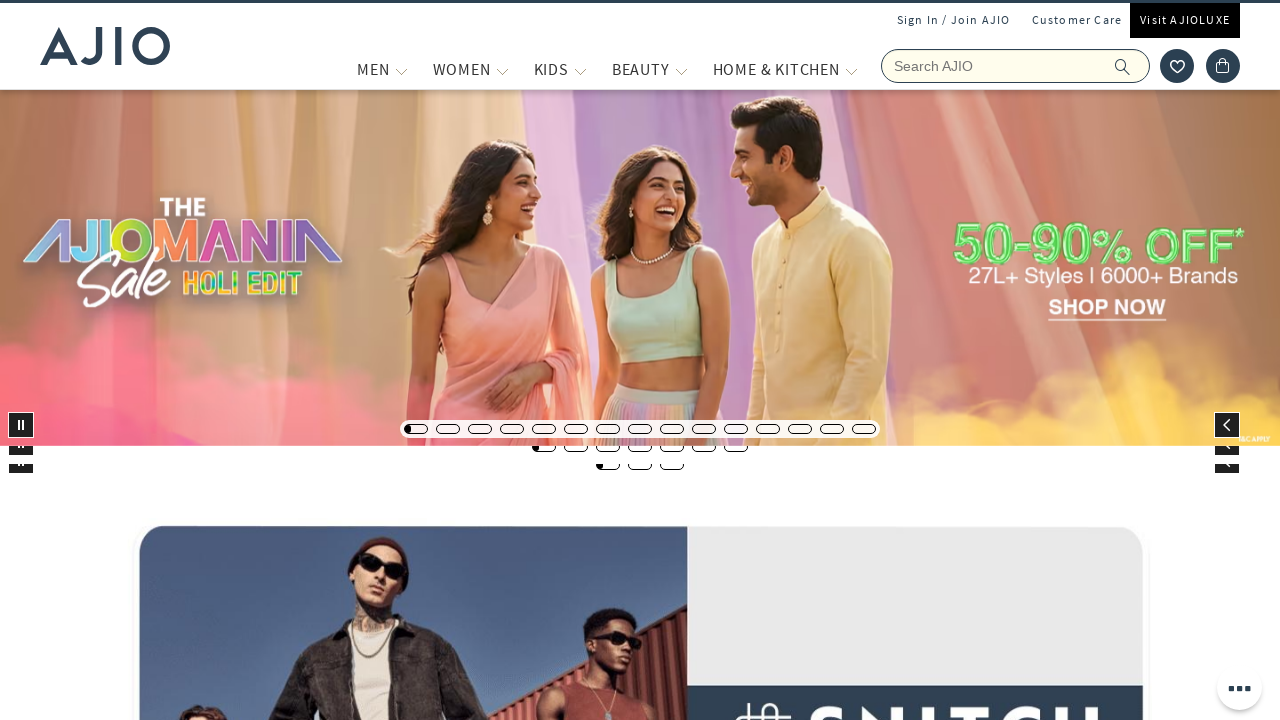

Filled search box with 'Watches' on input[name='searchVal']
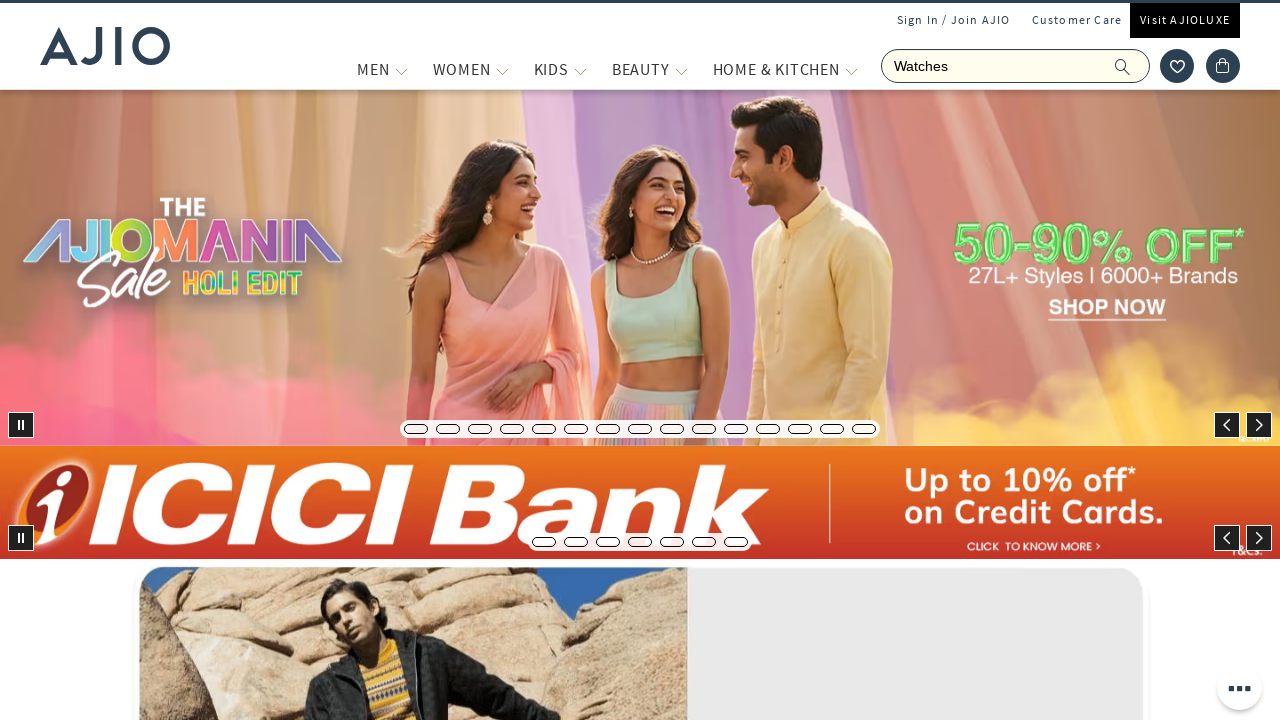

Pressed Enter to submit search query on input[name='searchVal']
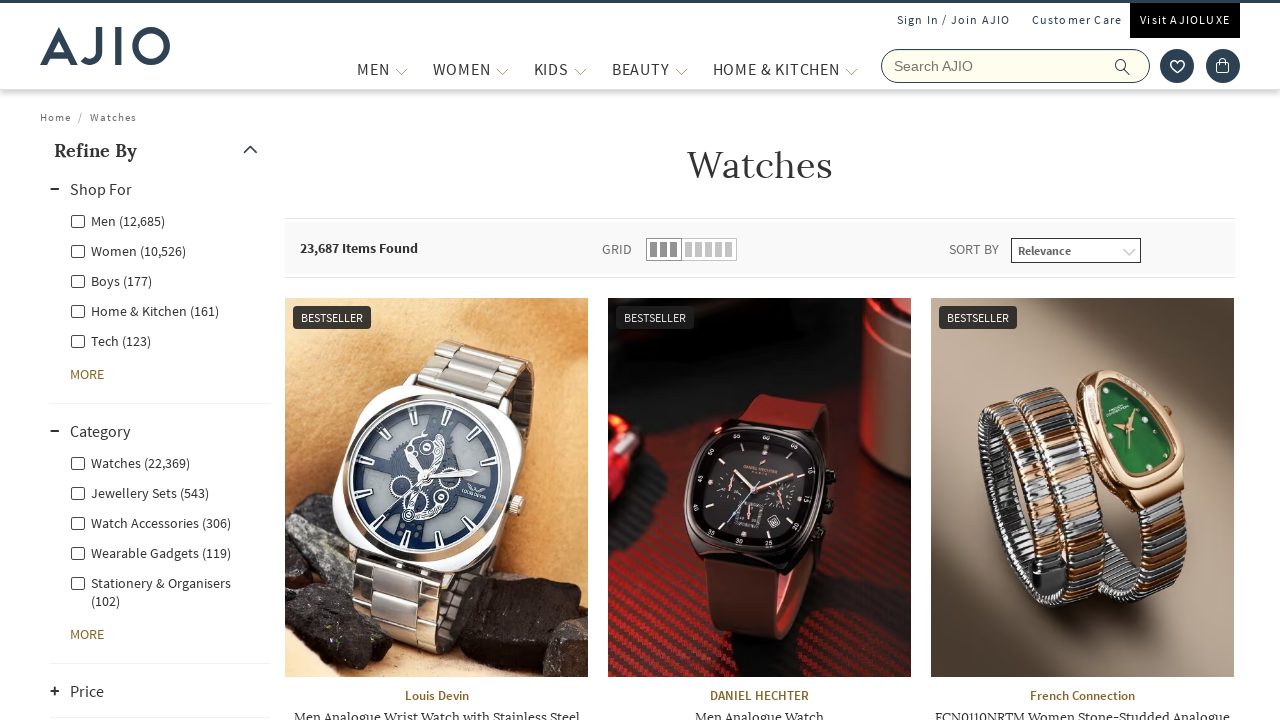

Search results page loaded (networkidle state reached)
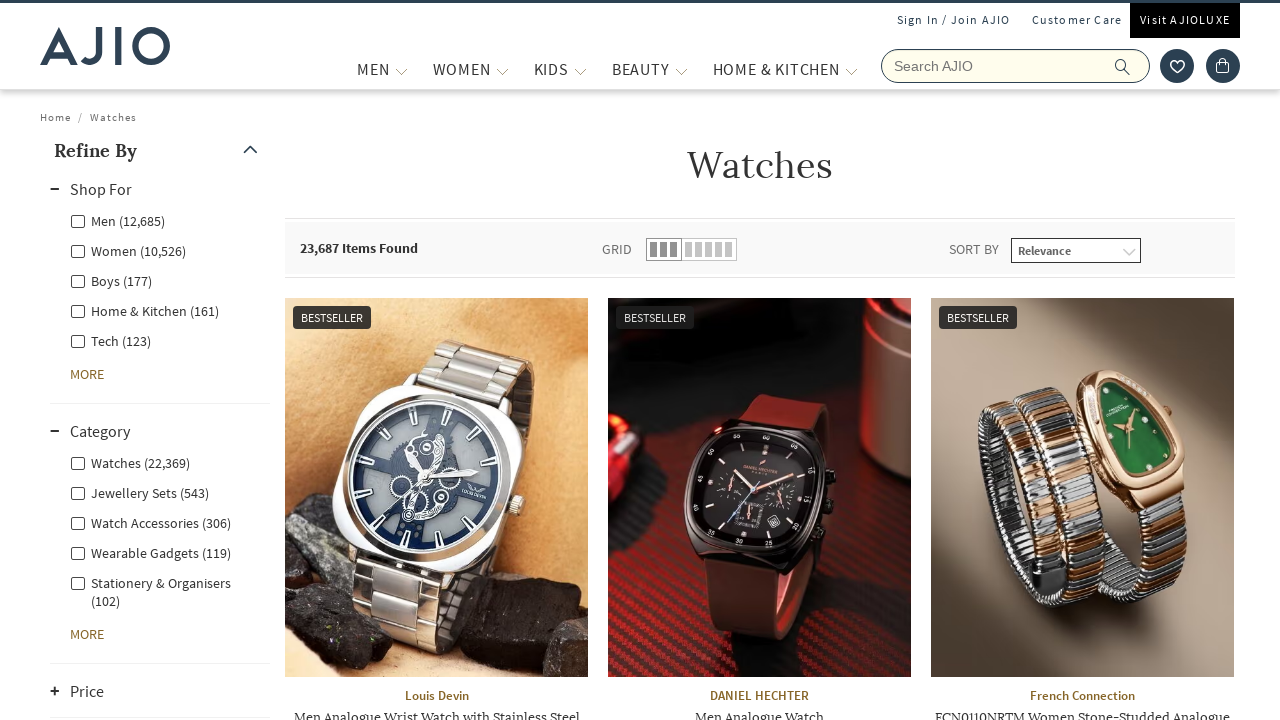

Clicked 'Men' gender filter option at (118, 220) on xpath=//label[contains(text(),'Men')]
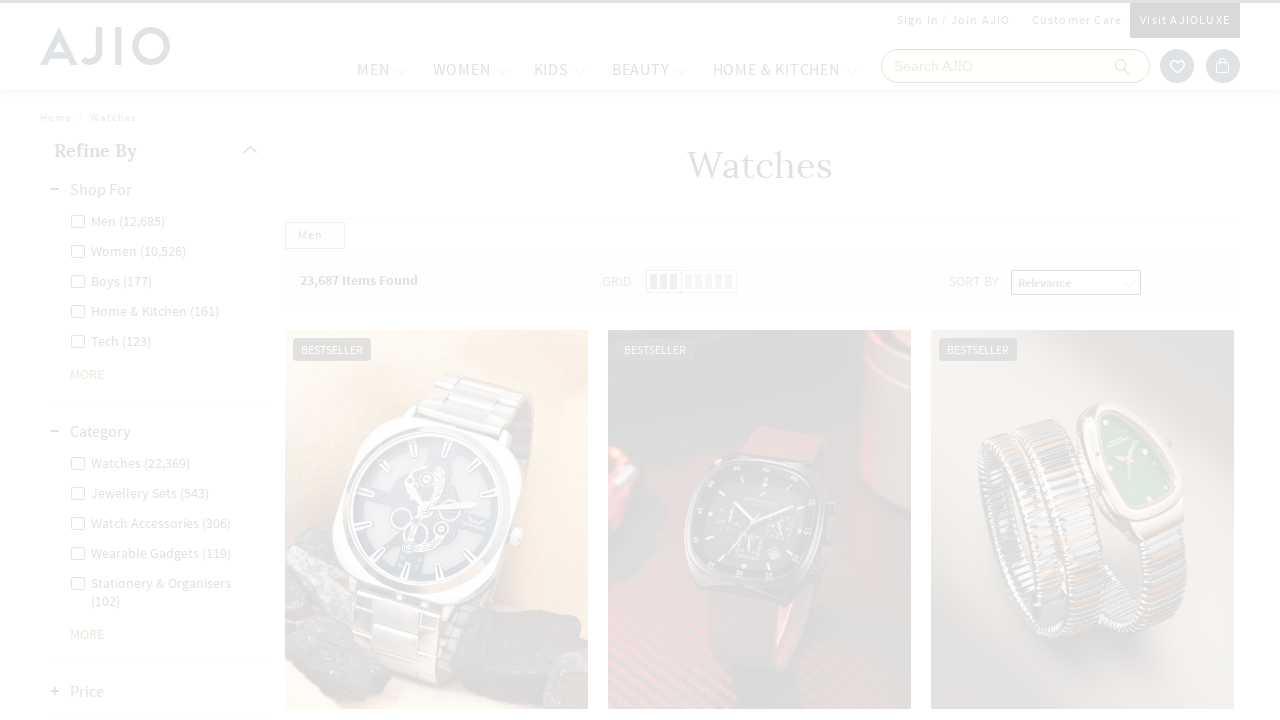

Waited for filter to be applied
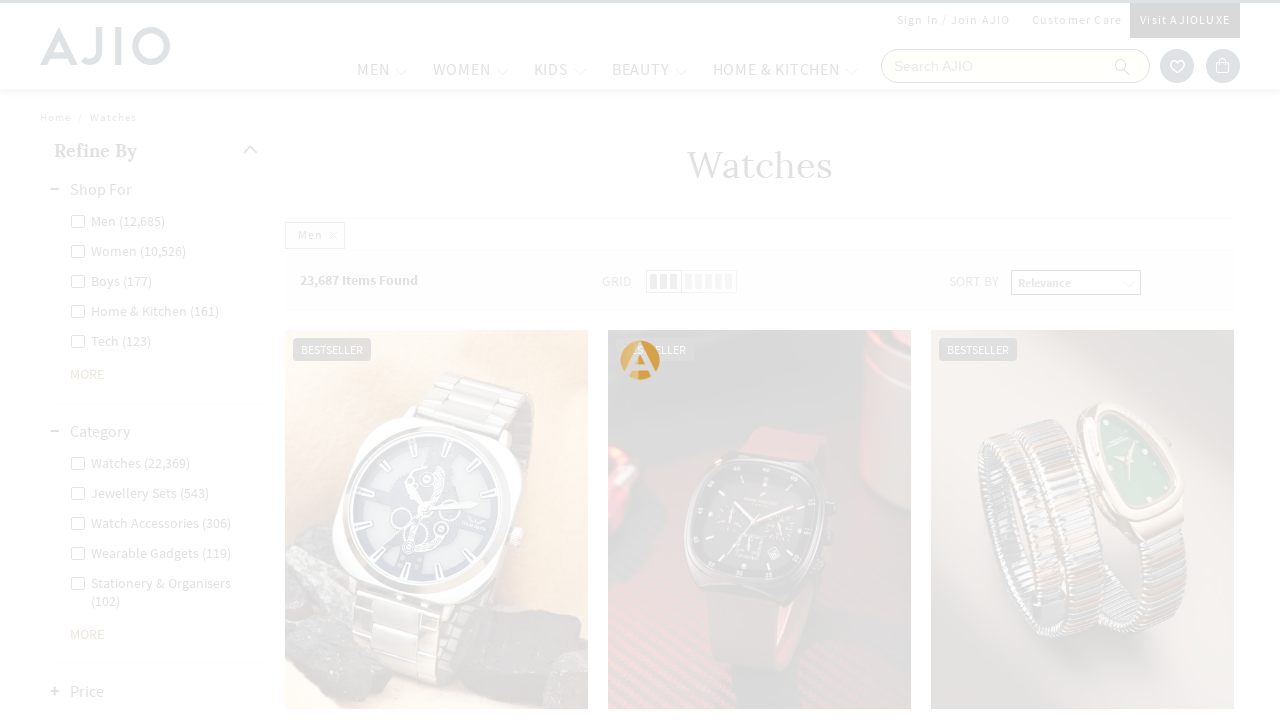

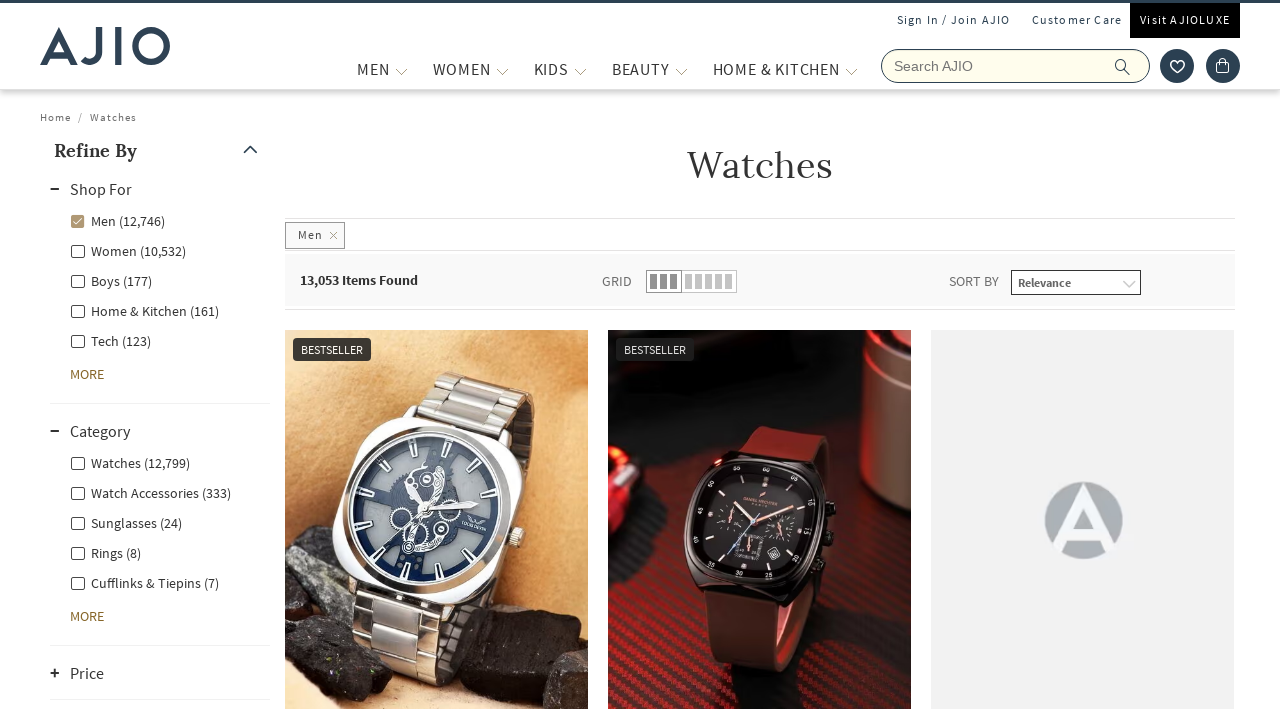